Waits for a price to reach $100, books it, then solves a math problem by calculating the logarithm of a trigonometric expression and submitting the answer

Starting URL: http://suninjuly.github.io/explicit_wait2.html

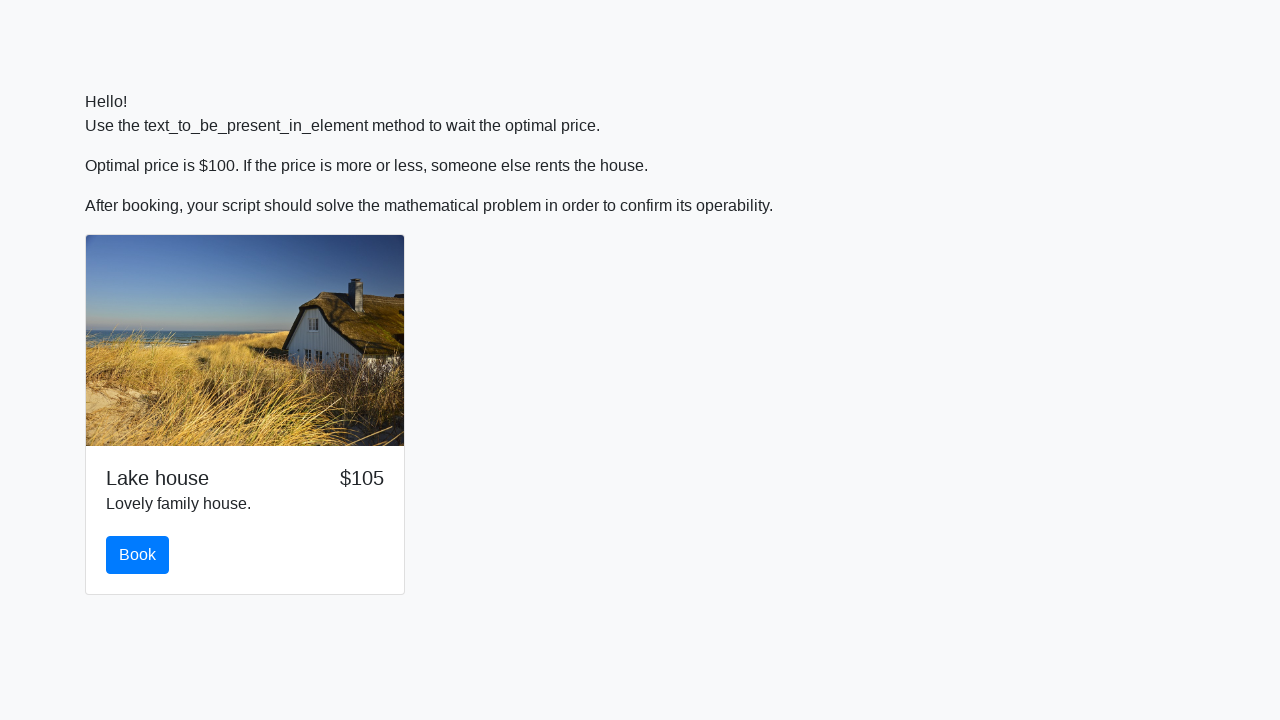

Price reached $100
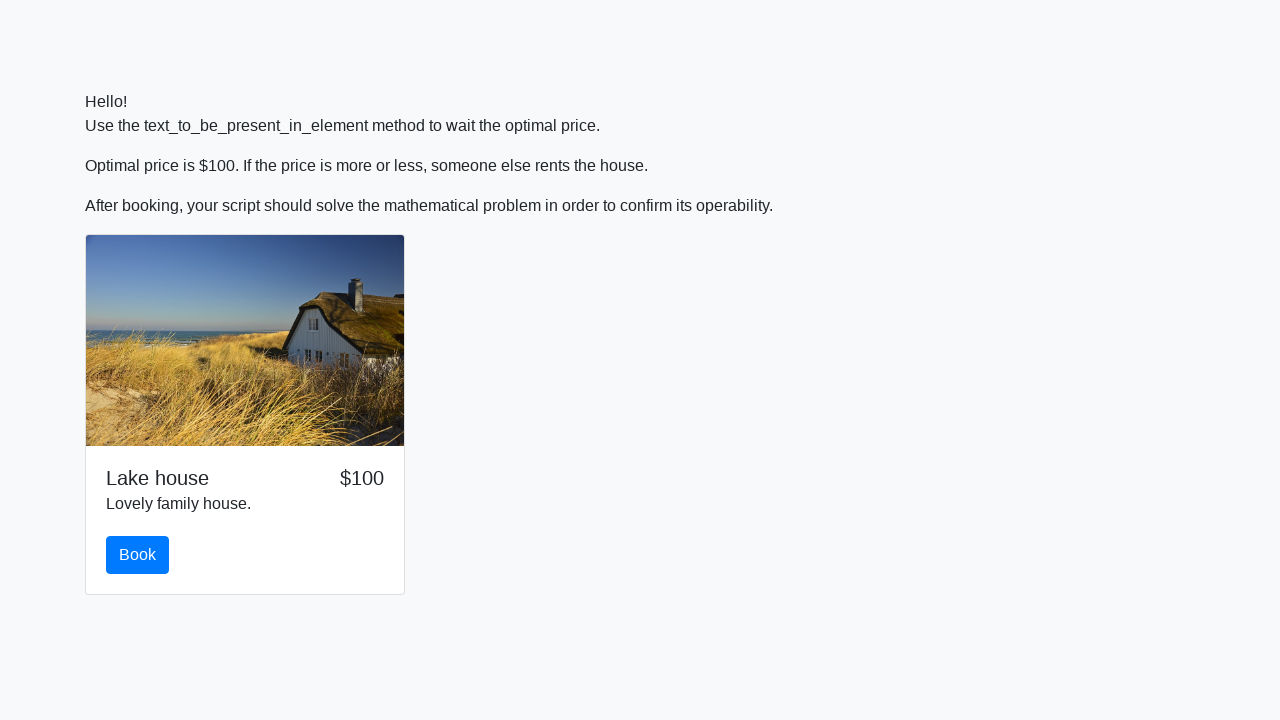

Clicked book button at (138, 555) on #book
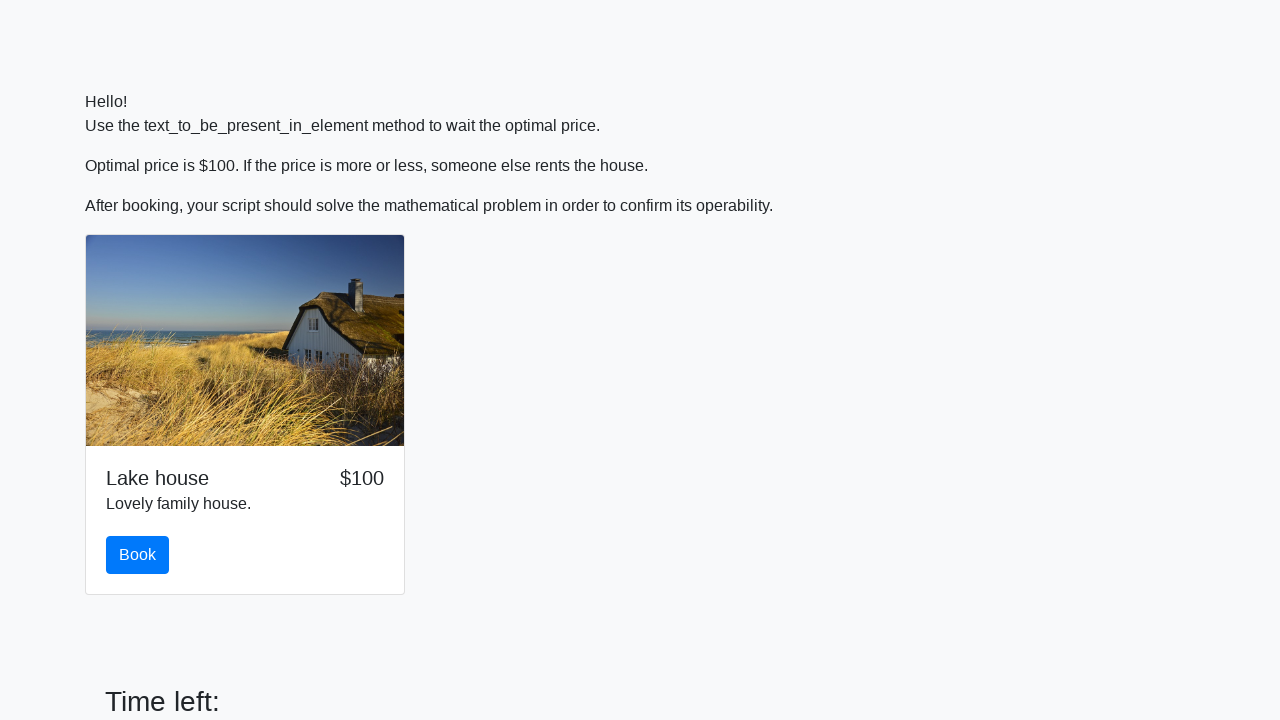

Retrieved input value: 57
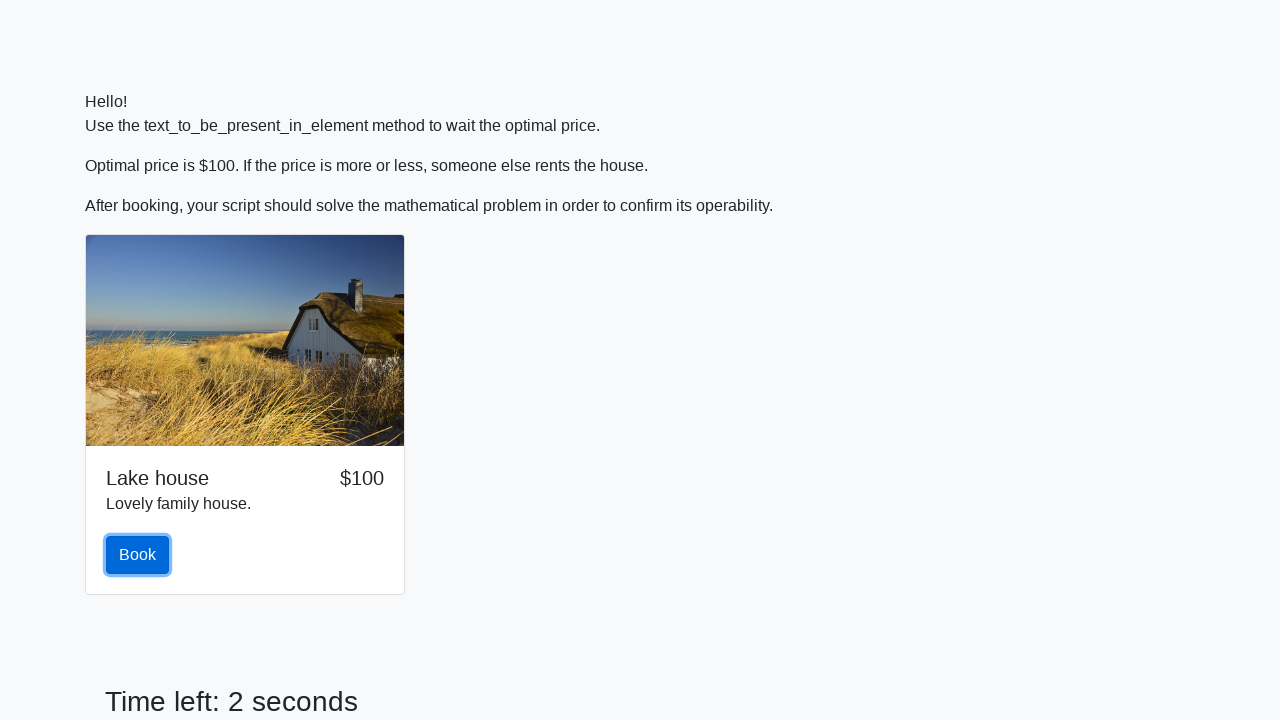

Calculated result: 1.6551714217853788
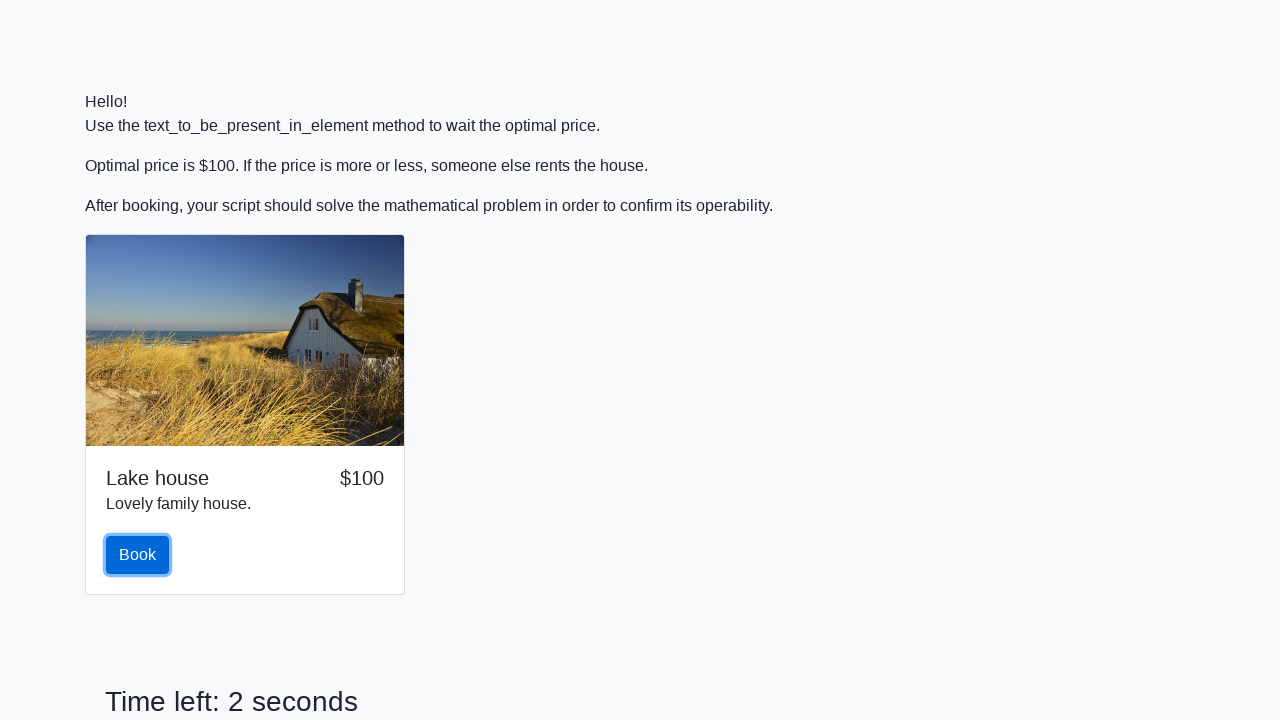

Filled answer field with calculated value on #answer
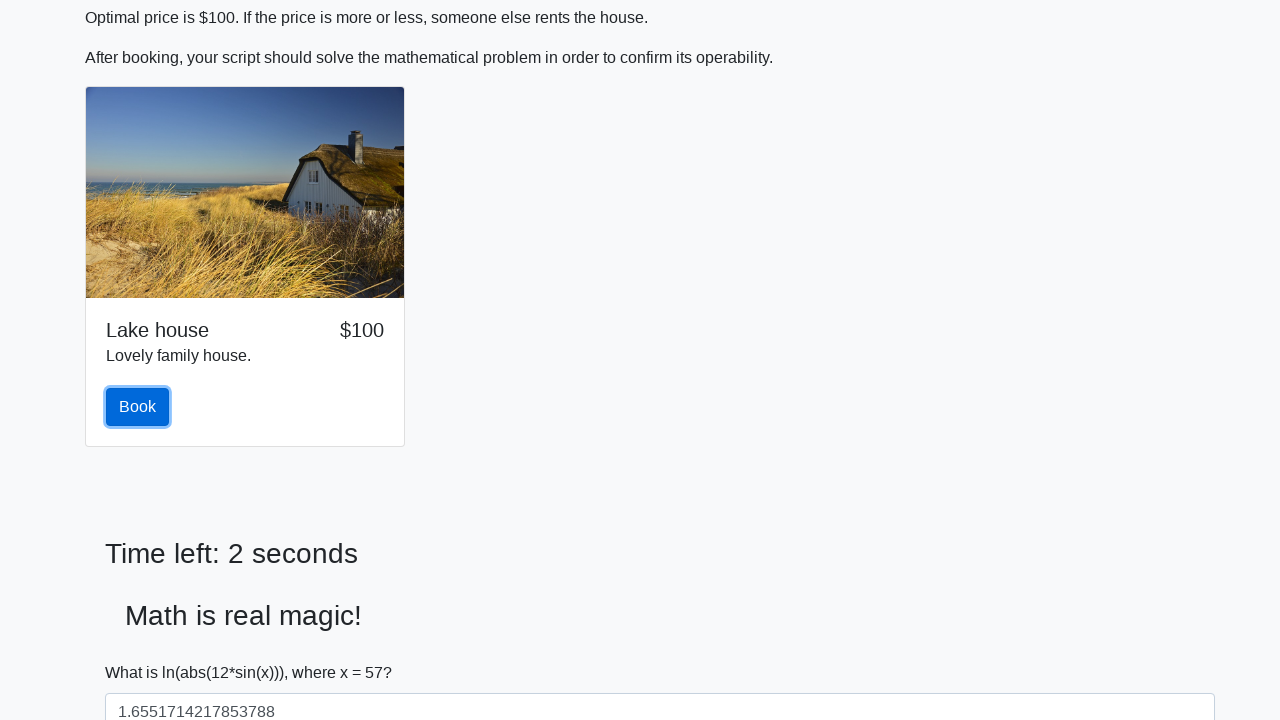

Submitted math problem solution at (143, 651) on #solve
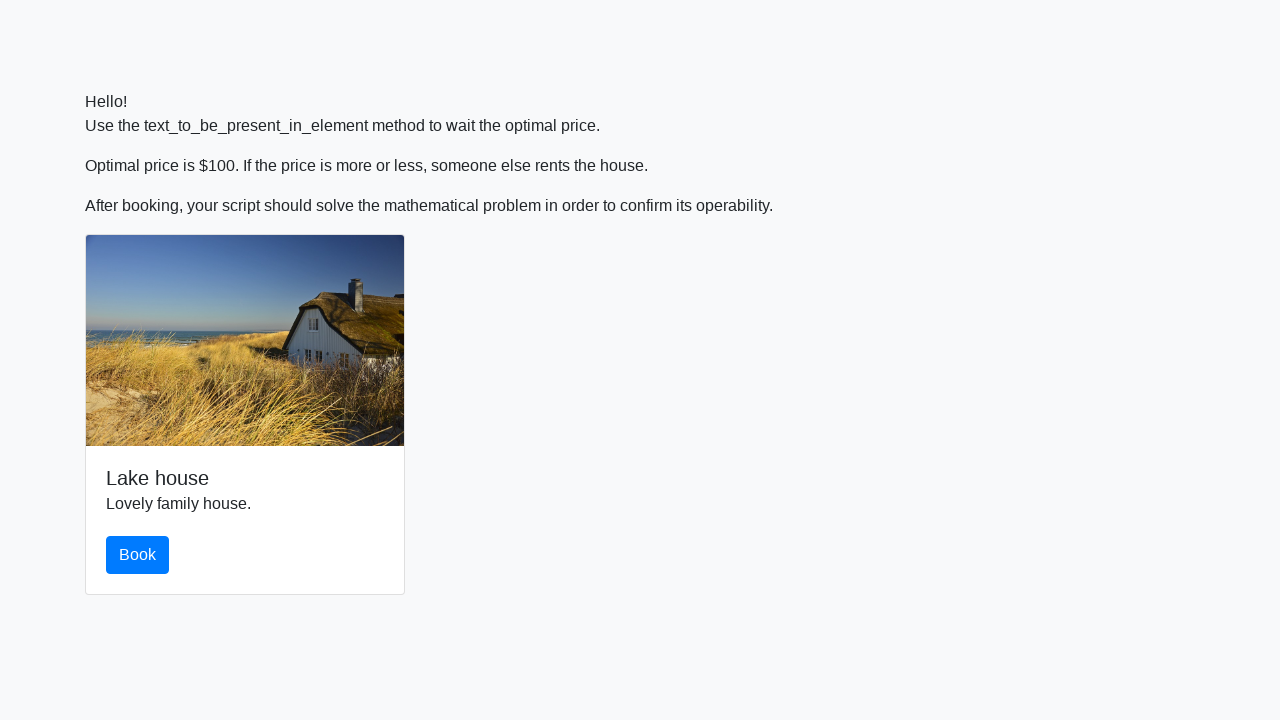

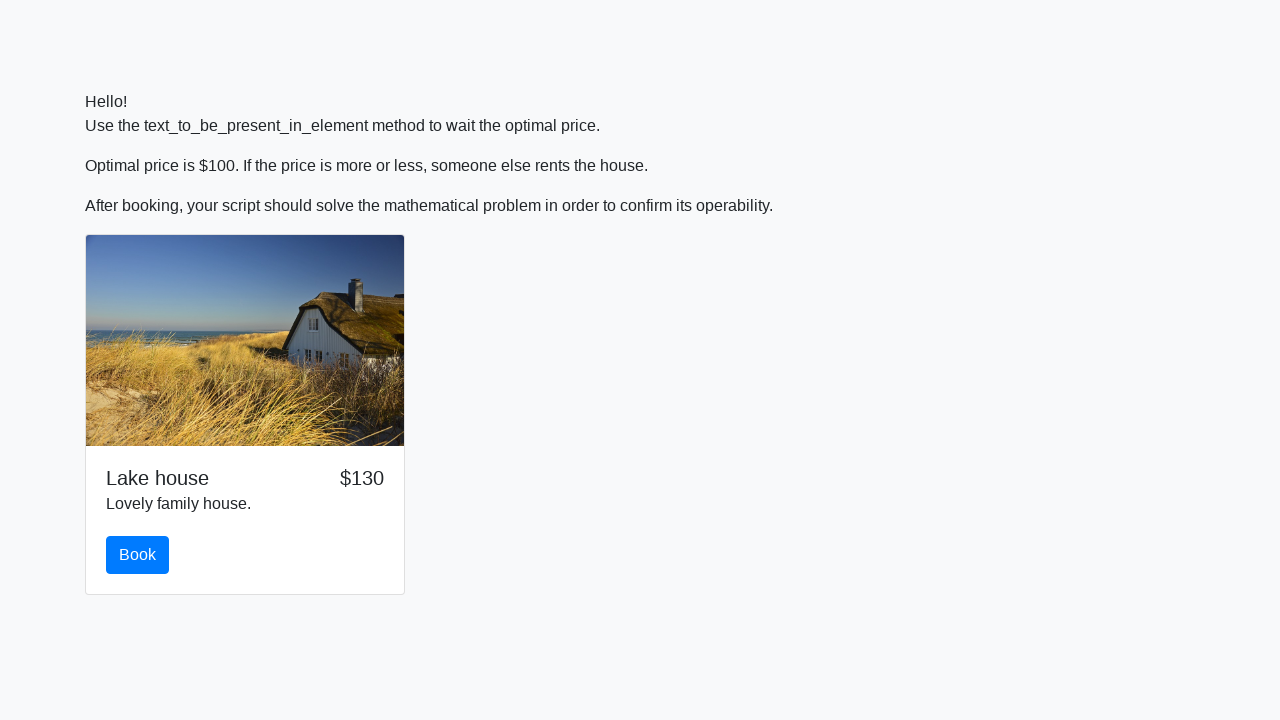